Tests handling of an entry advertisement modal popup by waiting for the modal to appear and clicking the close button in the modal footer.

Starting URL: http://the-internet.herokuapp.com/entry_ad

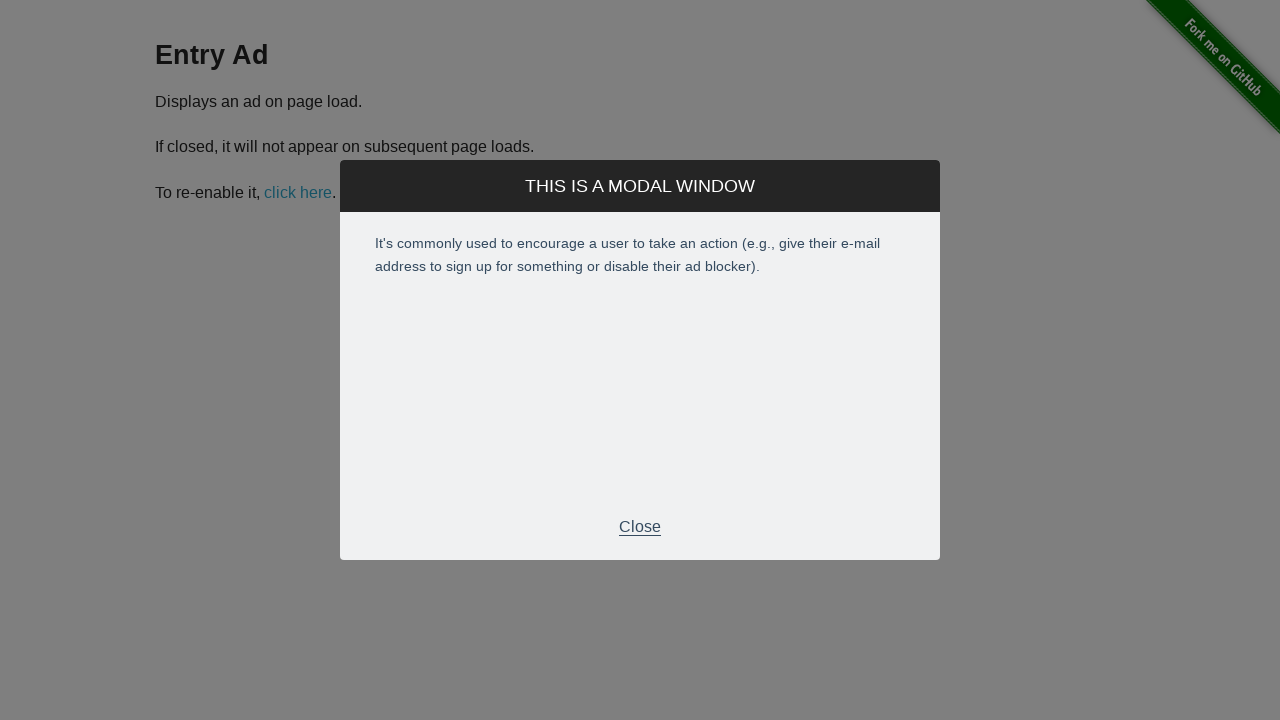

Entry advertisement modal appeared and became visible
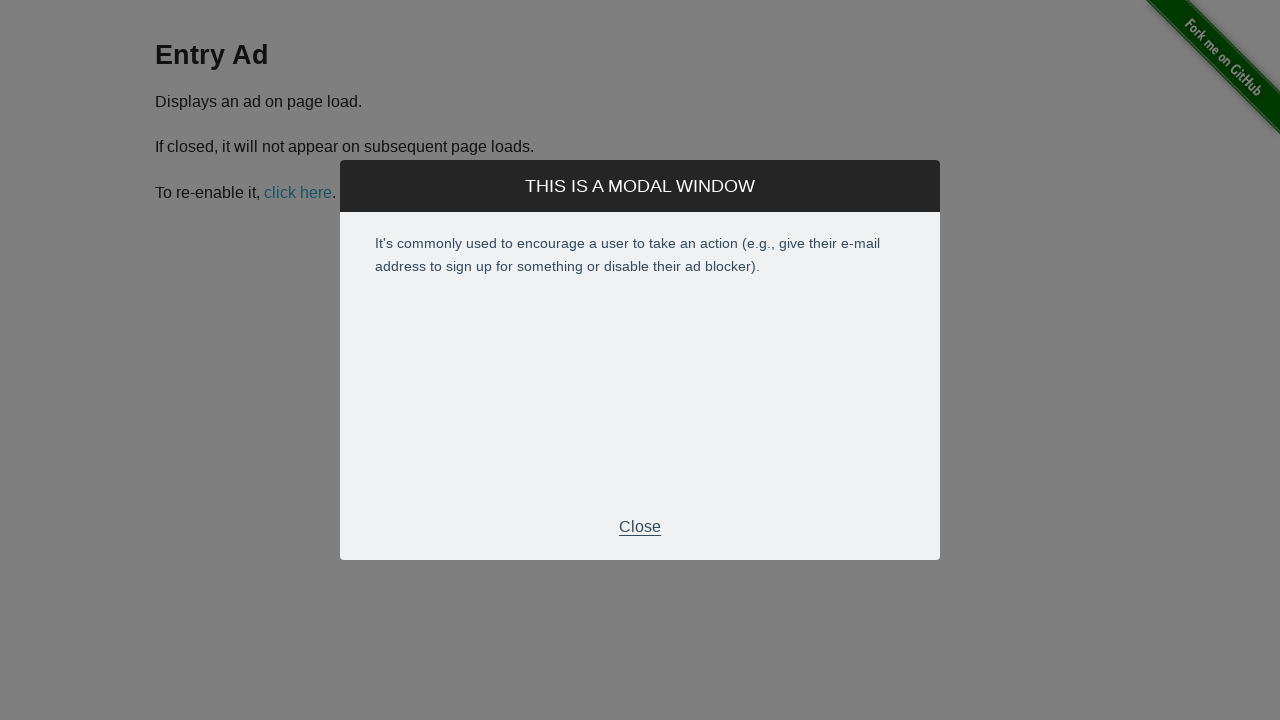

Clicked close button in modal footer at (640, 527) on .modal-footer p
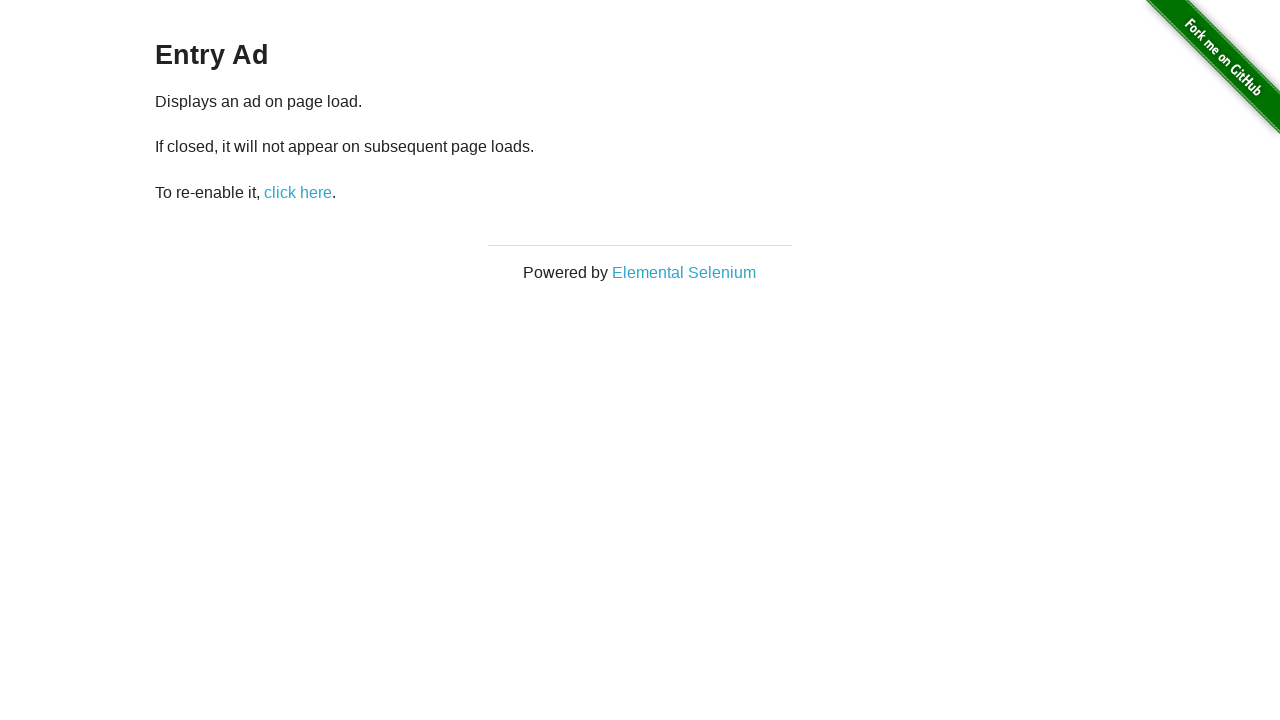

Modal closed and is no longer visible
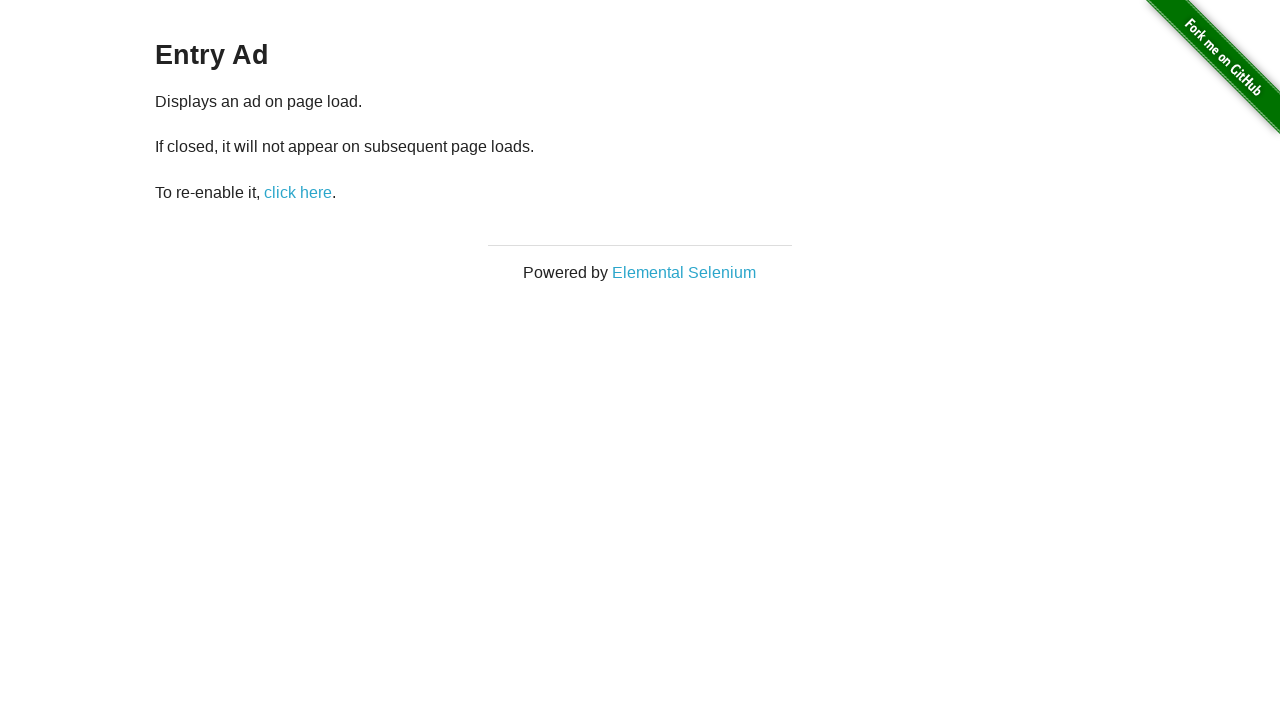

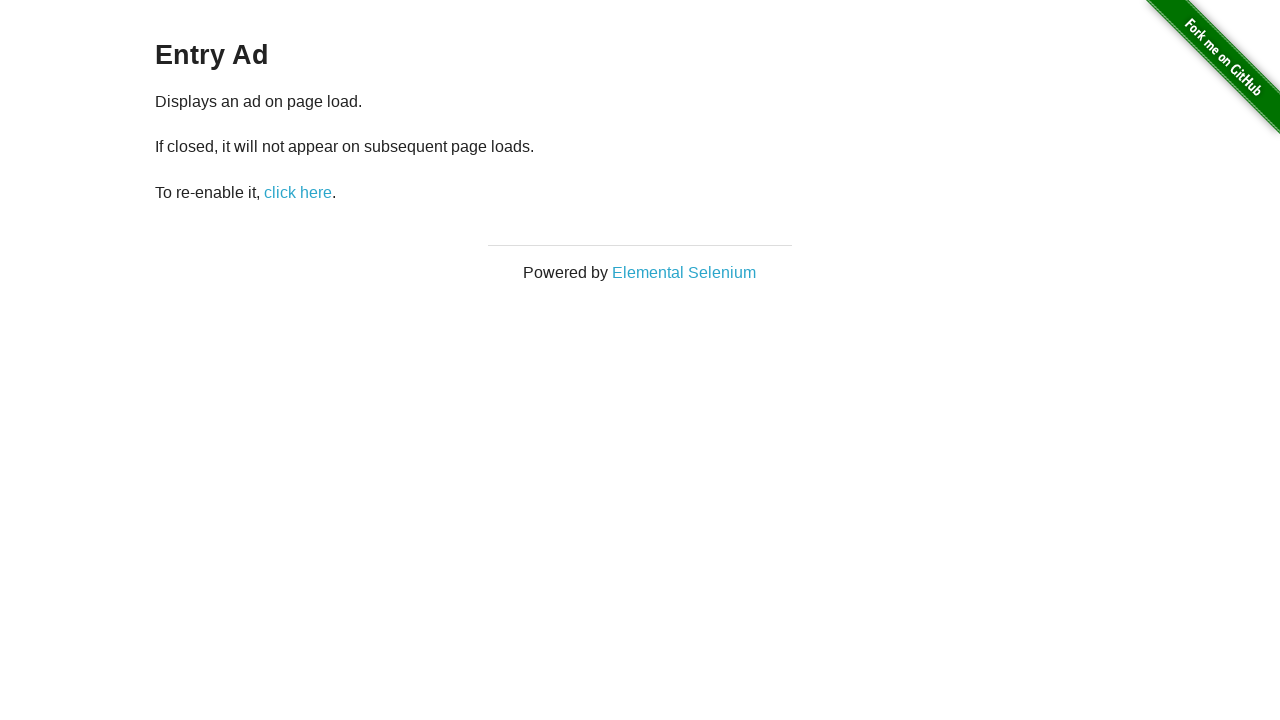